Tests interaction with a button element on MDN's accessibility demo page, clicking it to trigger an alert, accepting the alert, and filling in a form input field.

Starting URL: https://mdn.github.io/learning-area/tools-testing/cross-browser-testing/accessibility/native-keyboard-accessibility.html

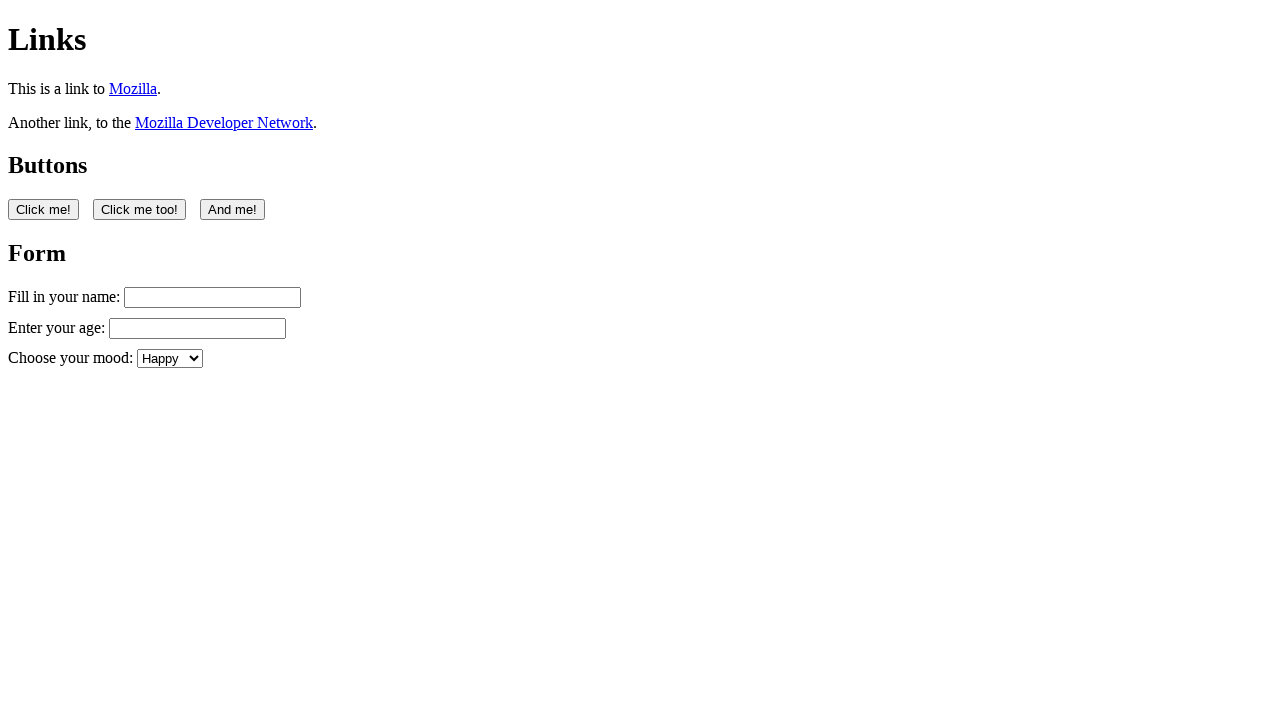

Clicked the first button on the accessibility demo page at (44, 209) on button:nth-of-type(1)
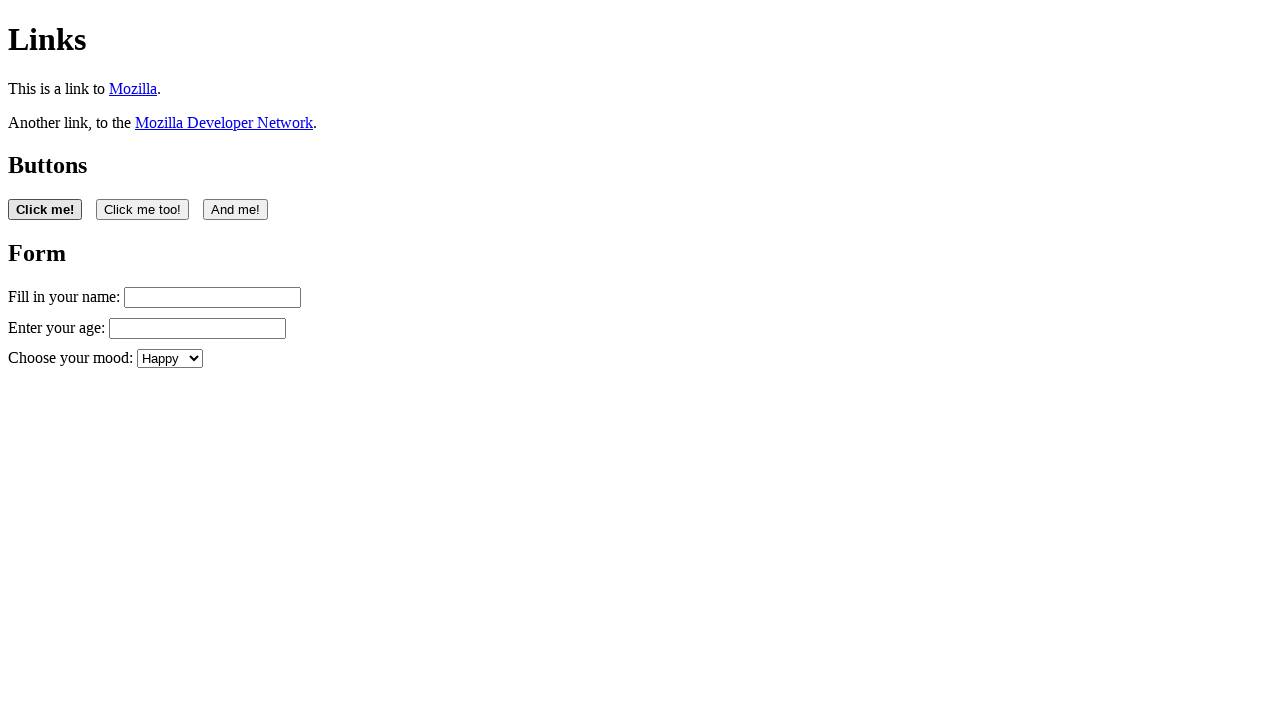

Set up dialog handler to accept alerts
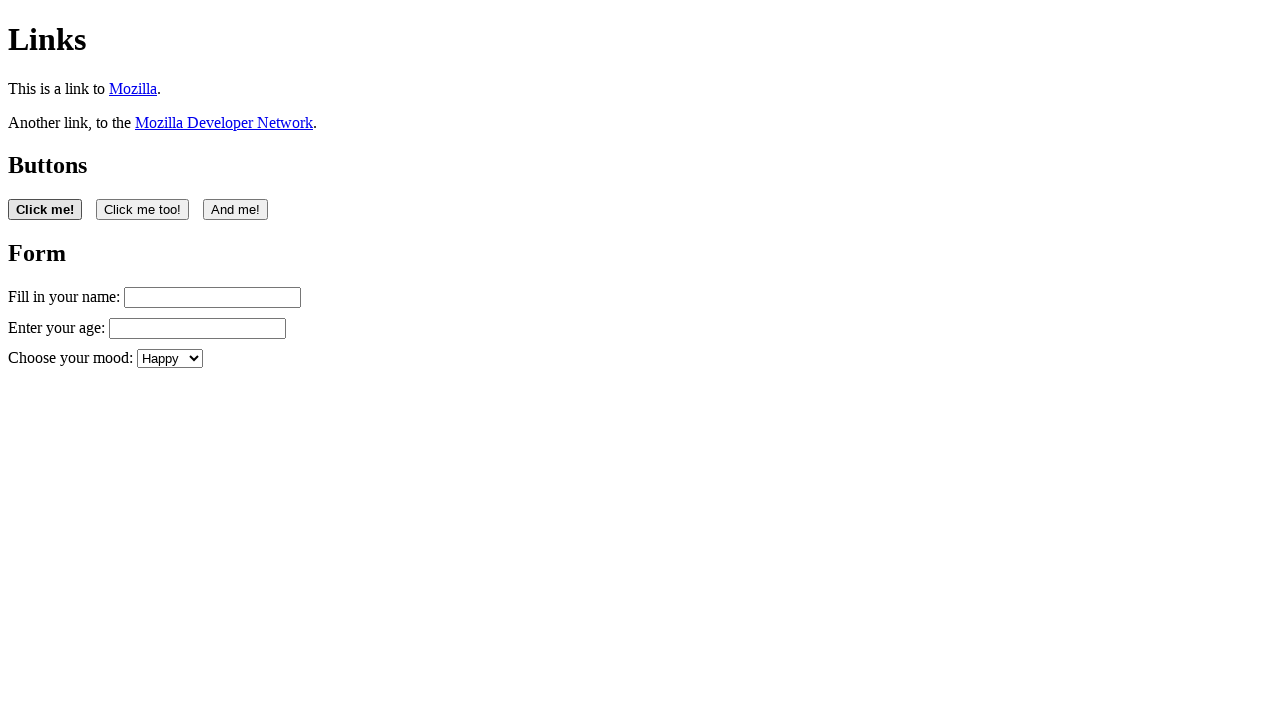

Waited 1 second for dialog handling
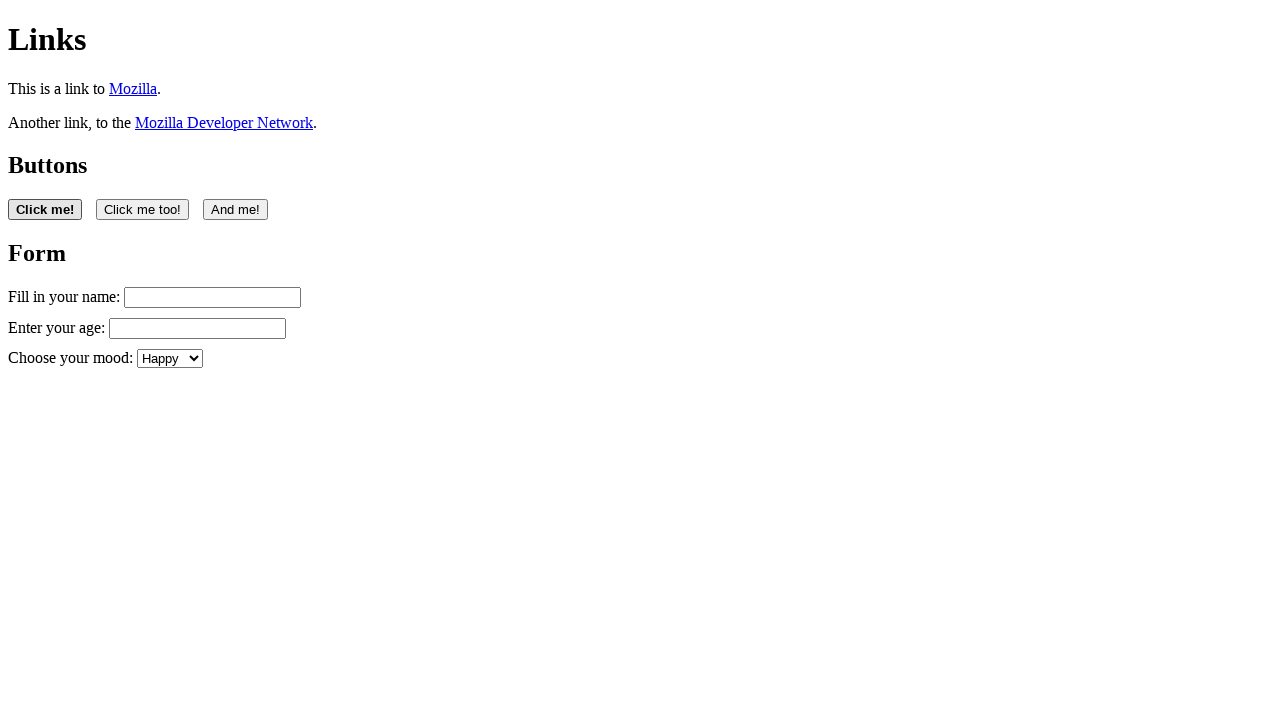

Filled in the name input field with 'Filling in my form' on #name
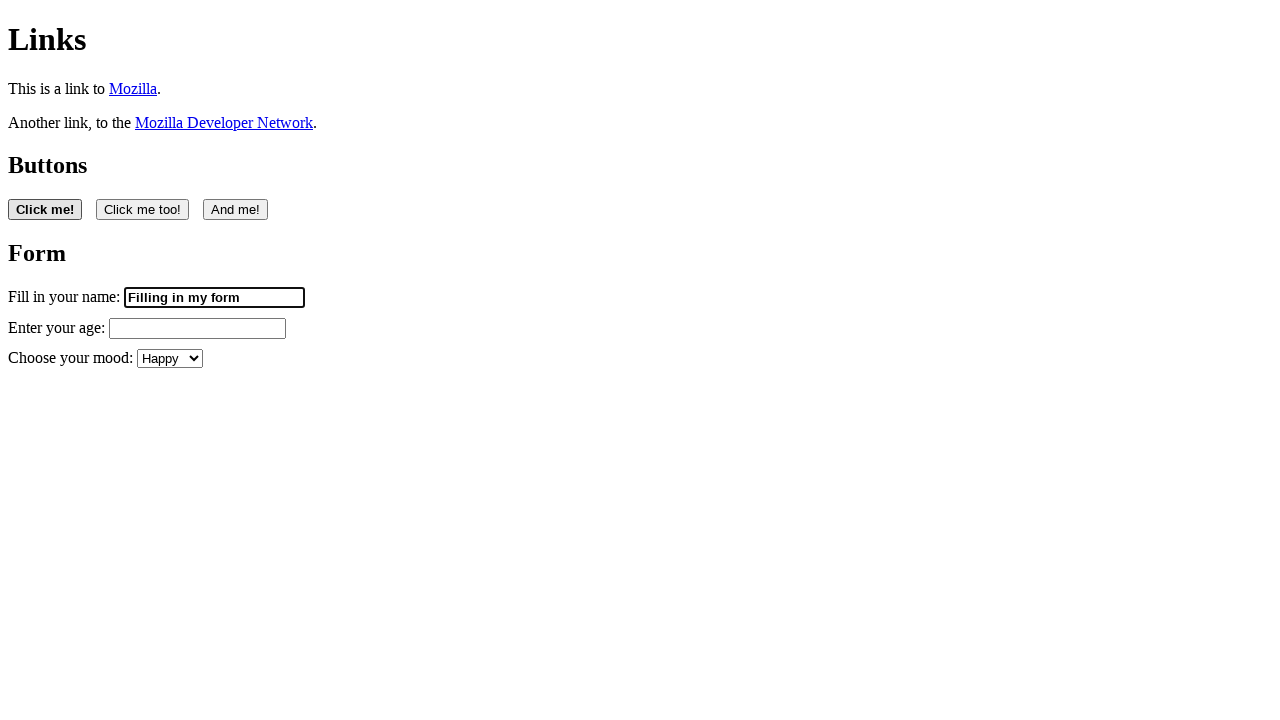

Retrieved the value from the name input field
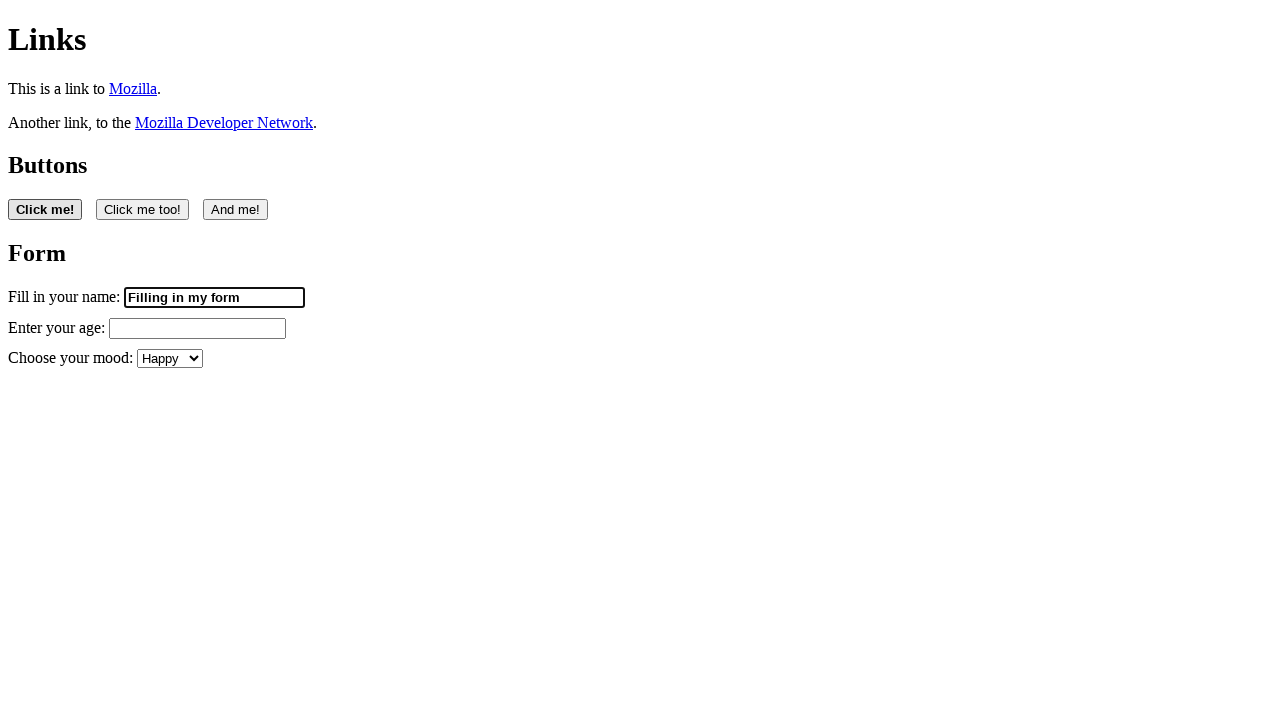

Verified that form input is editable and contains a value
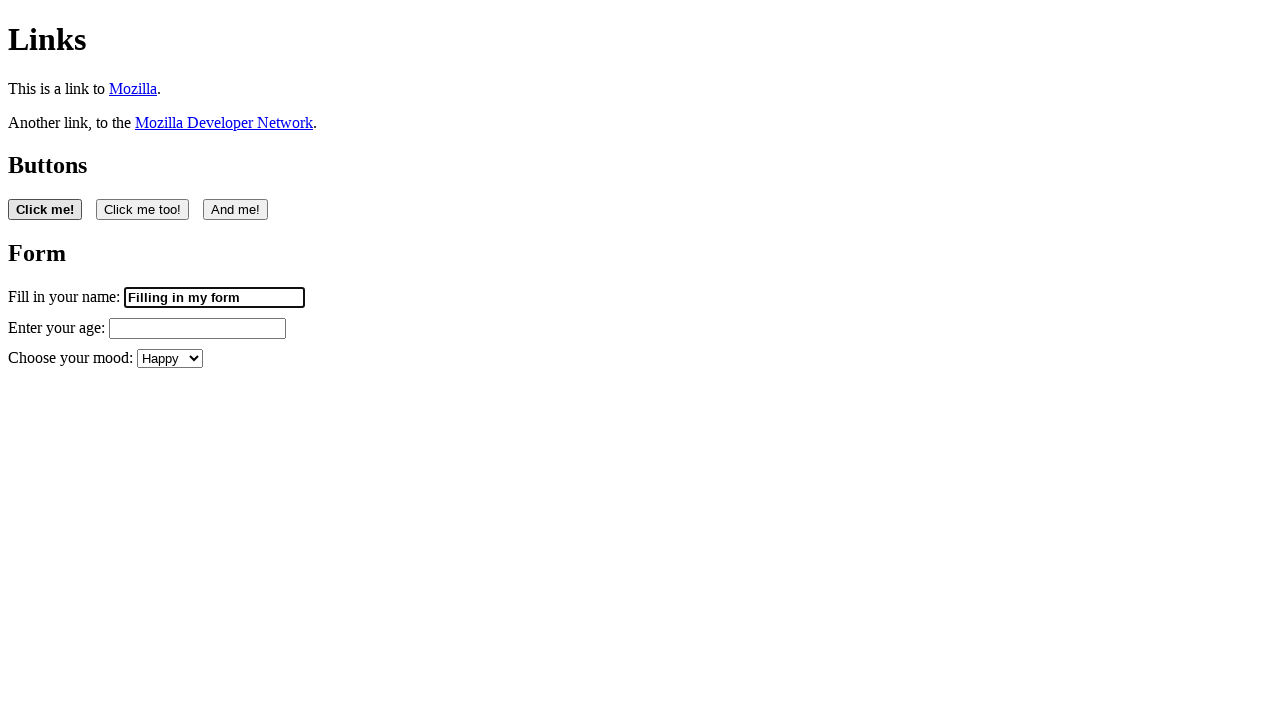

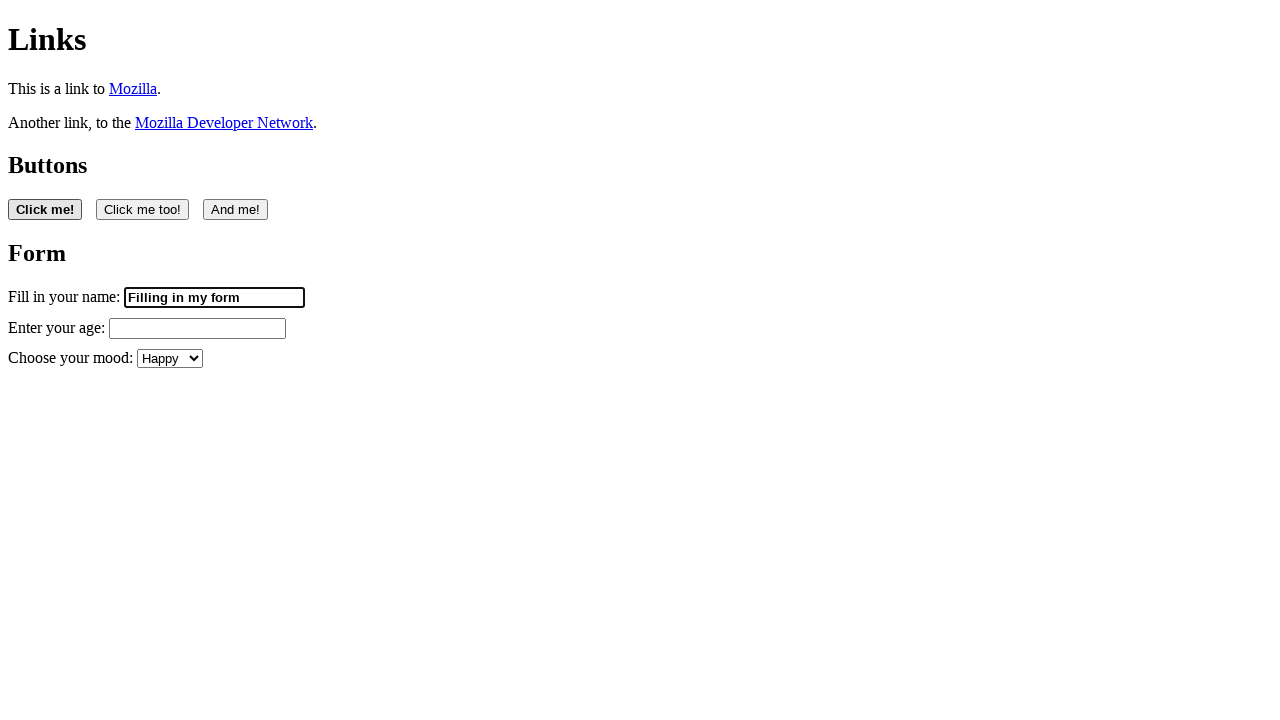